Navigates to frames test page, scrolls down, and verifies page content

Starting URL: https://applitools.github.io/demo/TestPages/FramesTestPage/

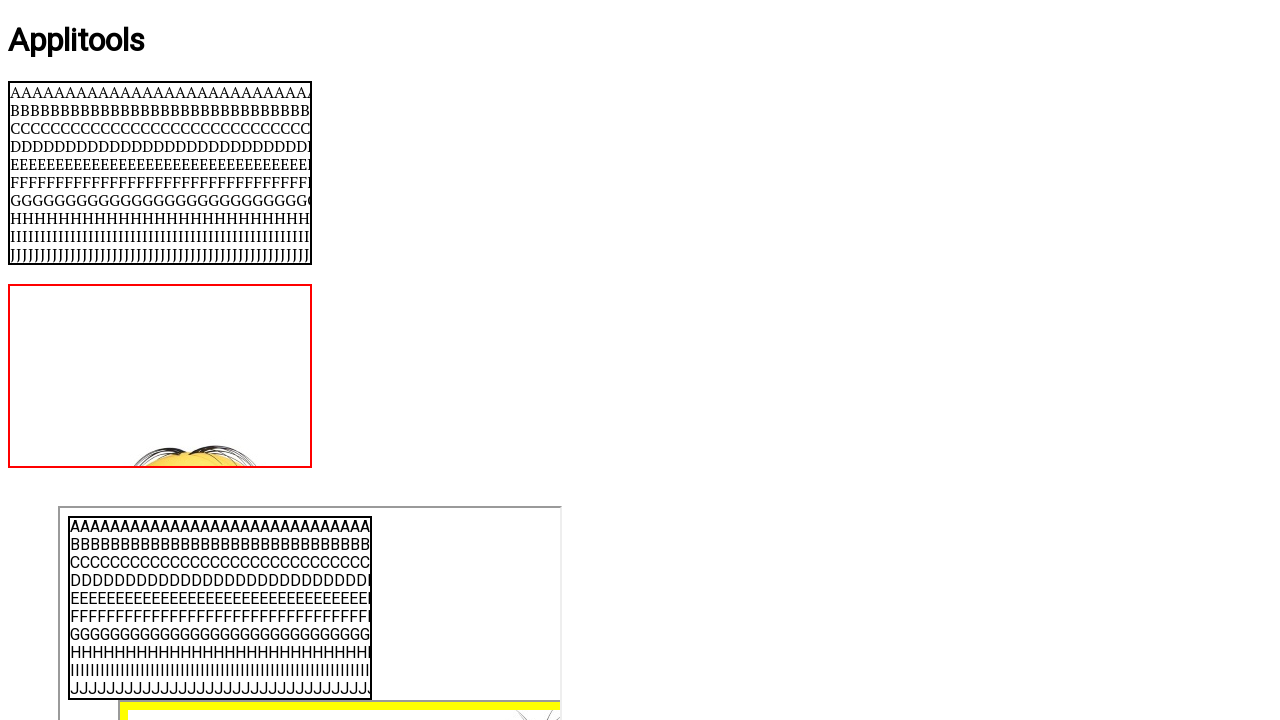

Scrolled down by 350 pixels
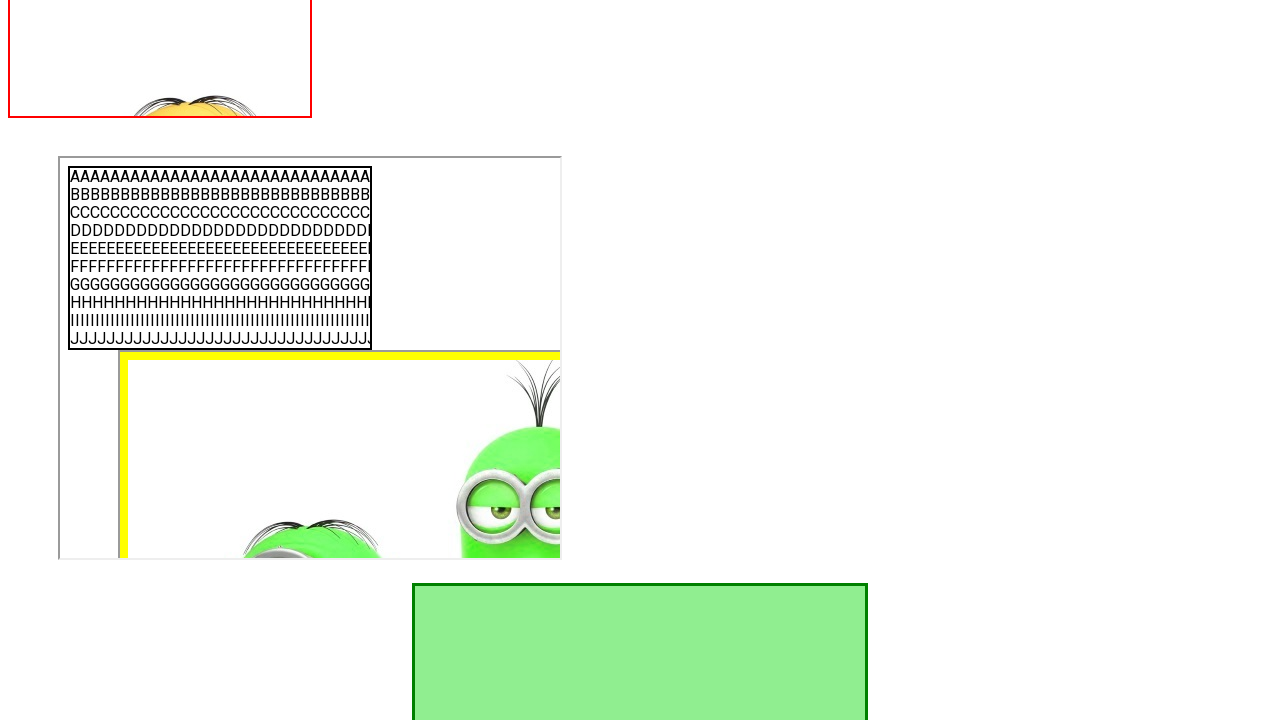

Page content loaded after scroll
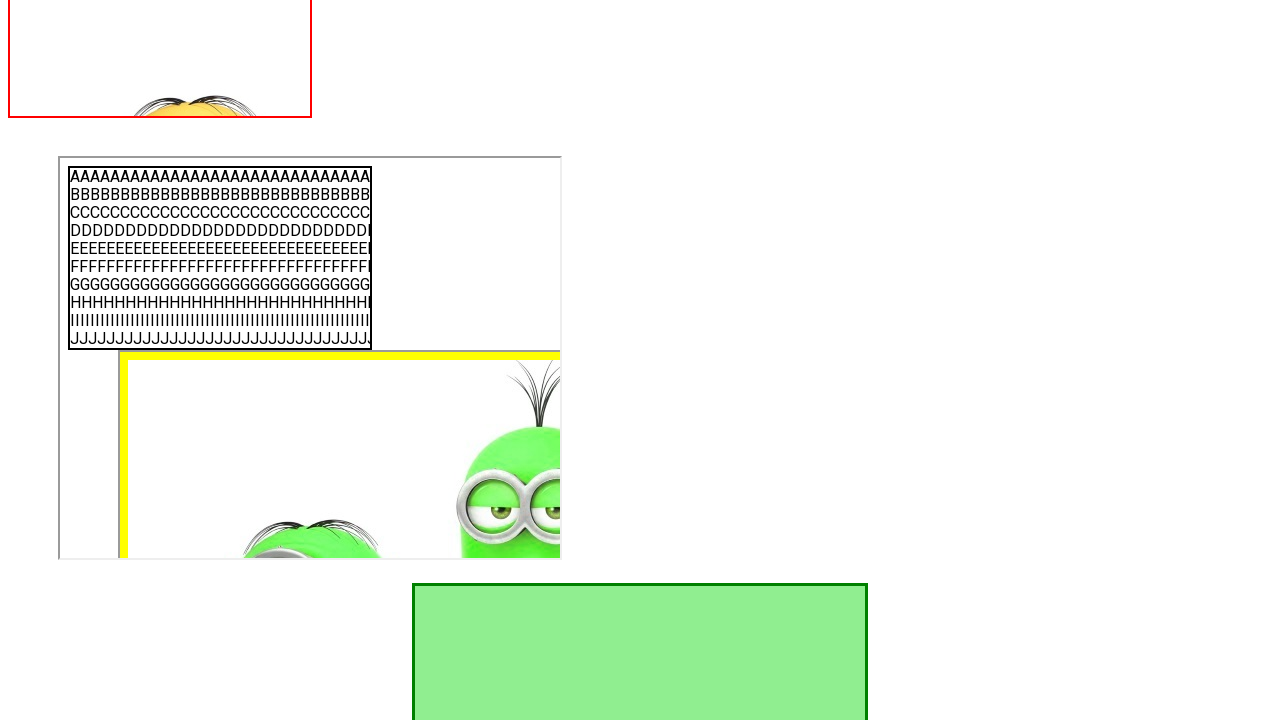

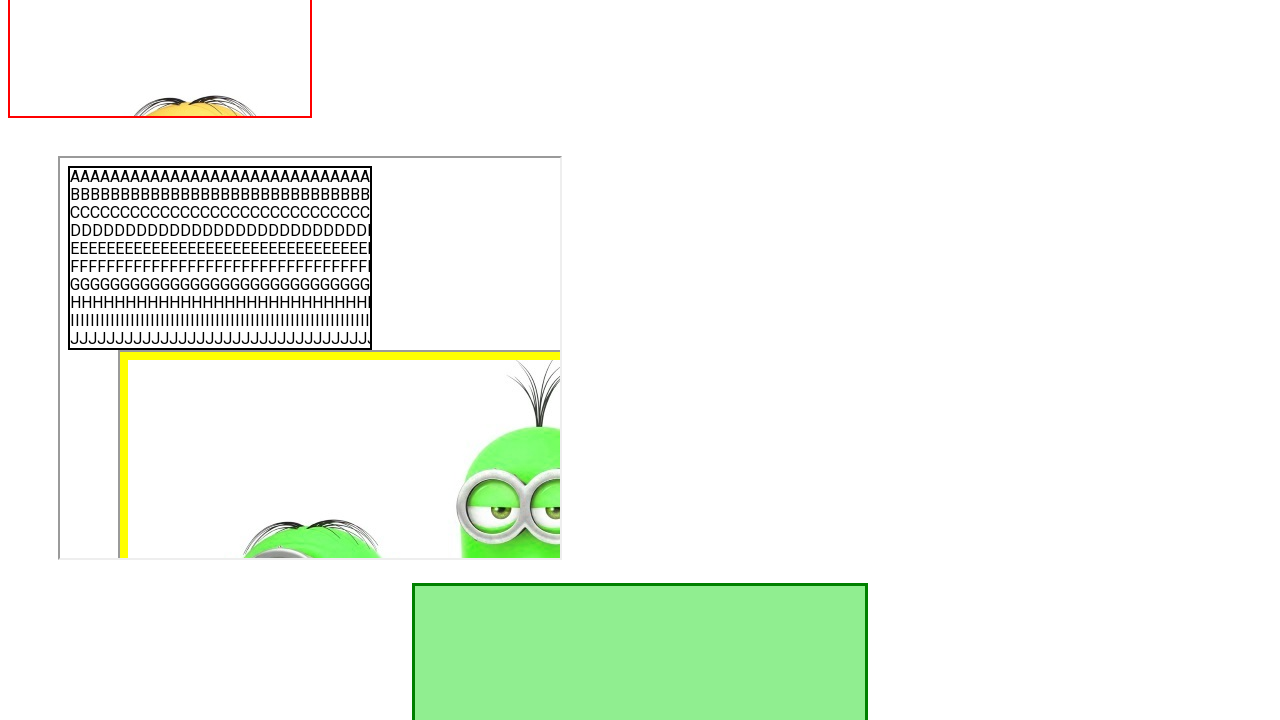